Navigates to IANA reserved domains page, verifies content is displayed, and clicks on RFC 2606 link

Starting URL: https://www.iana.org/domains/reserved

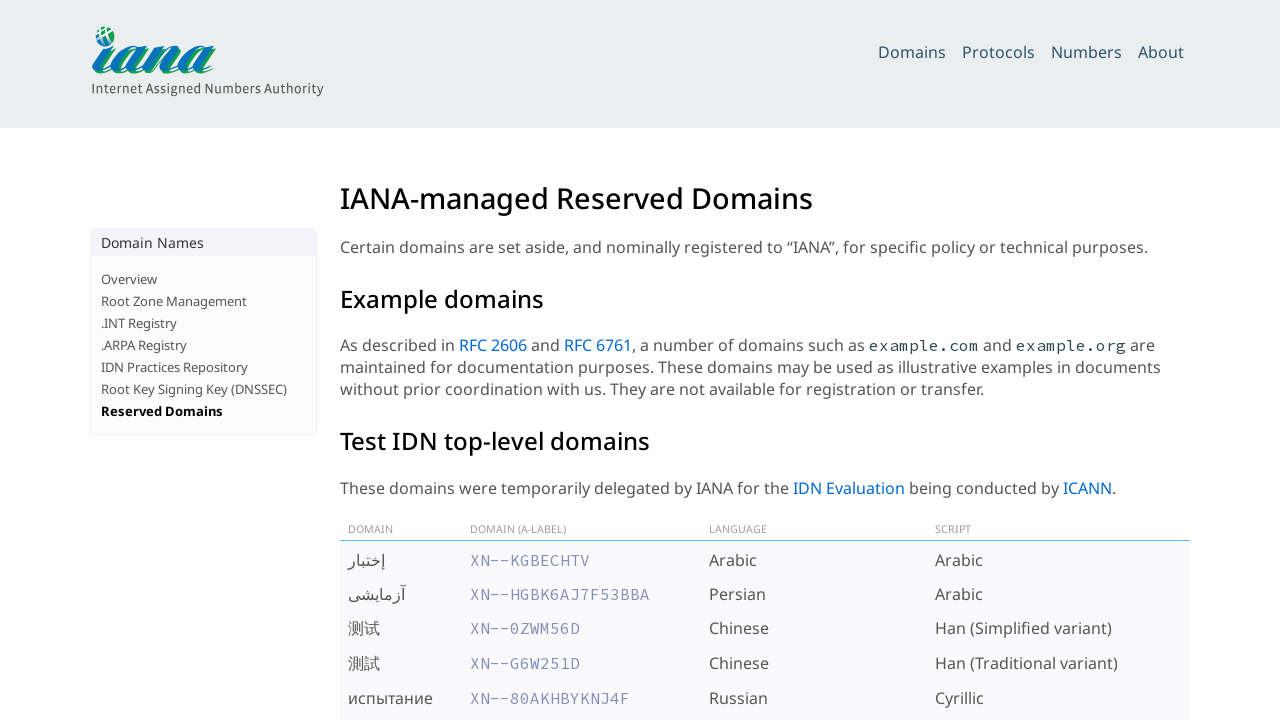

Navigated to IANA reserved domains page
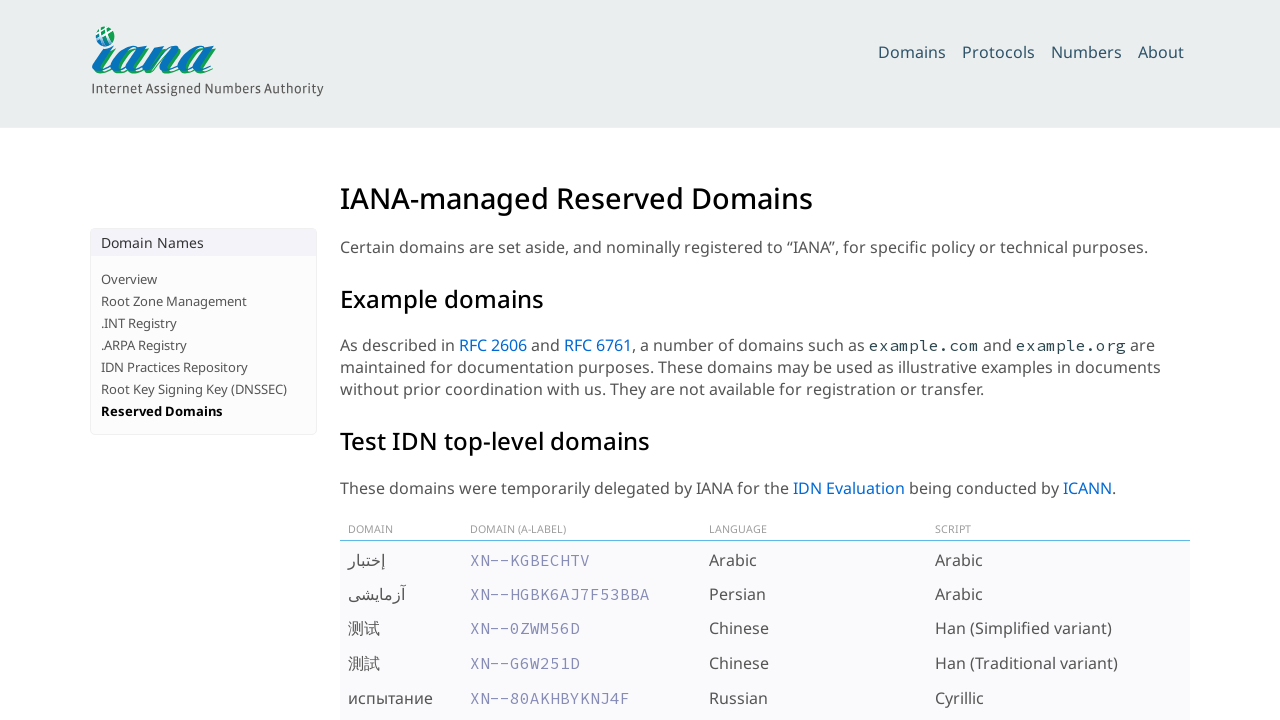

H1 heading loaded on page
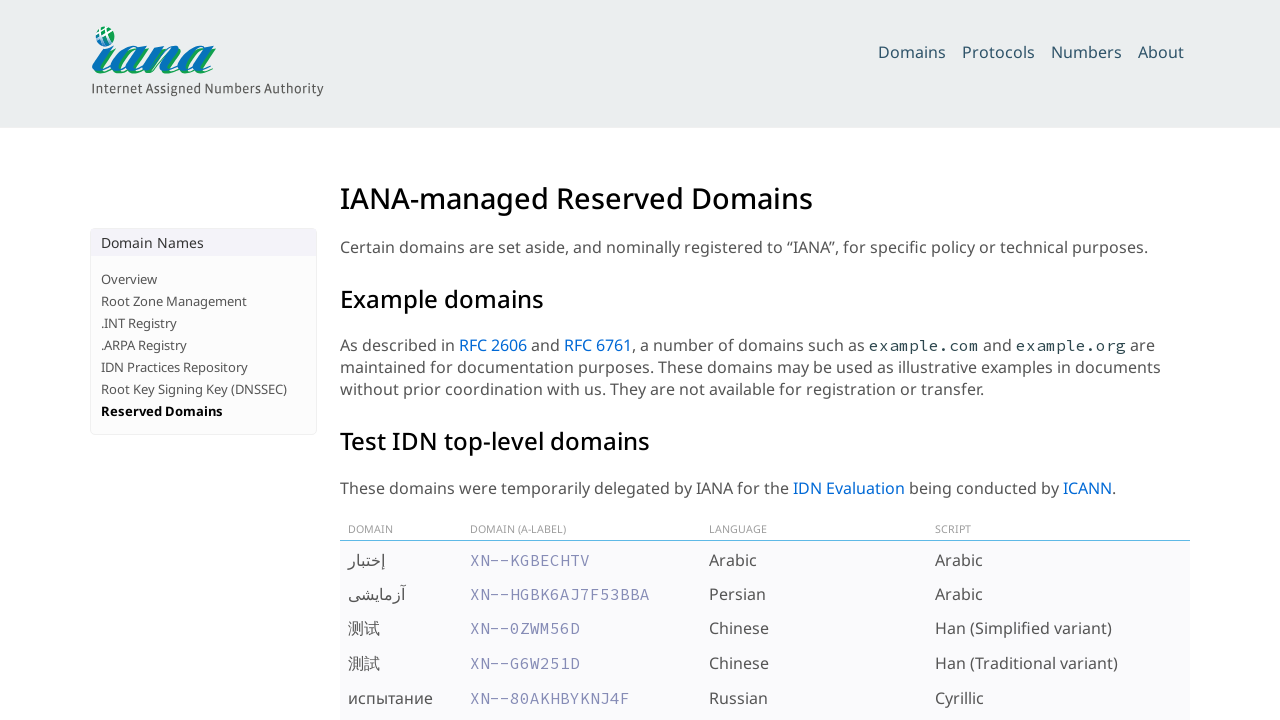

IANA table content displayed
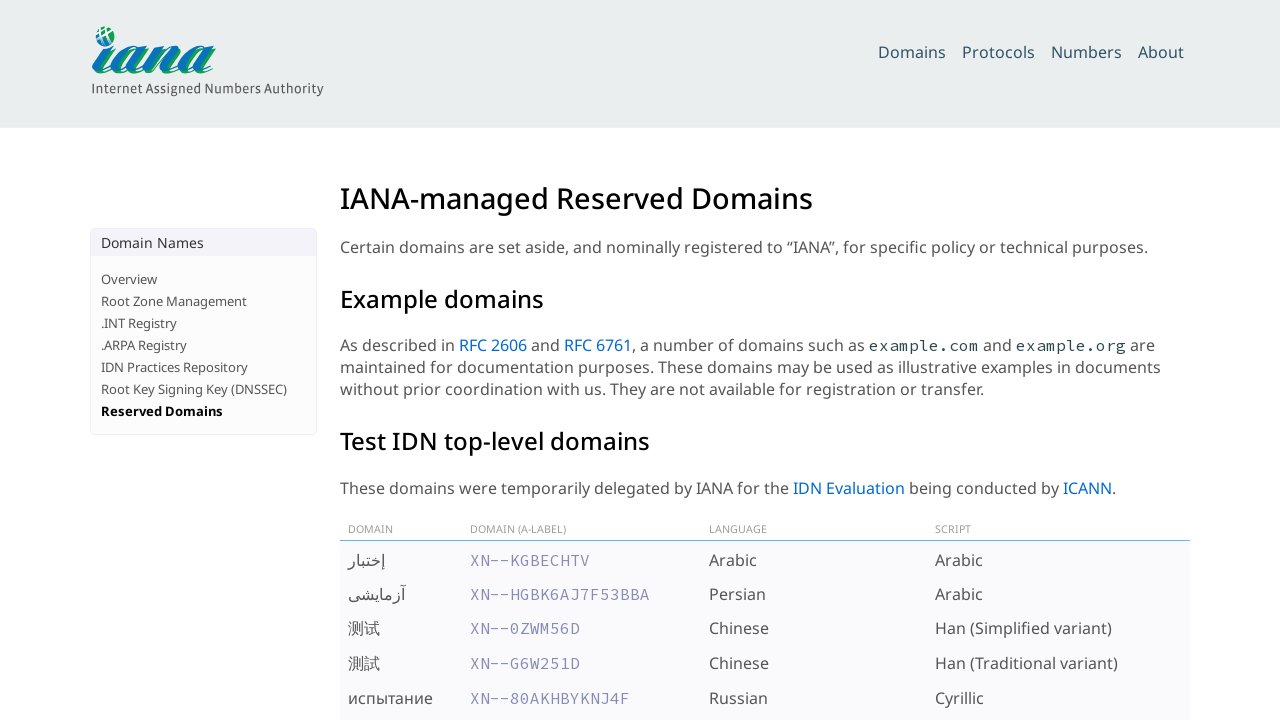

ARPA table content displayed
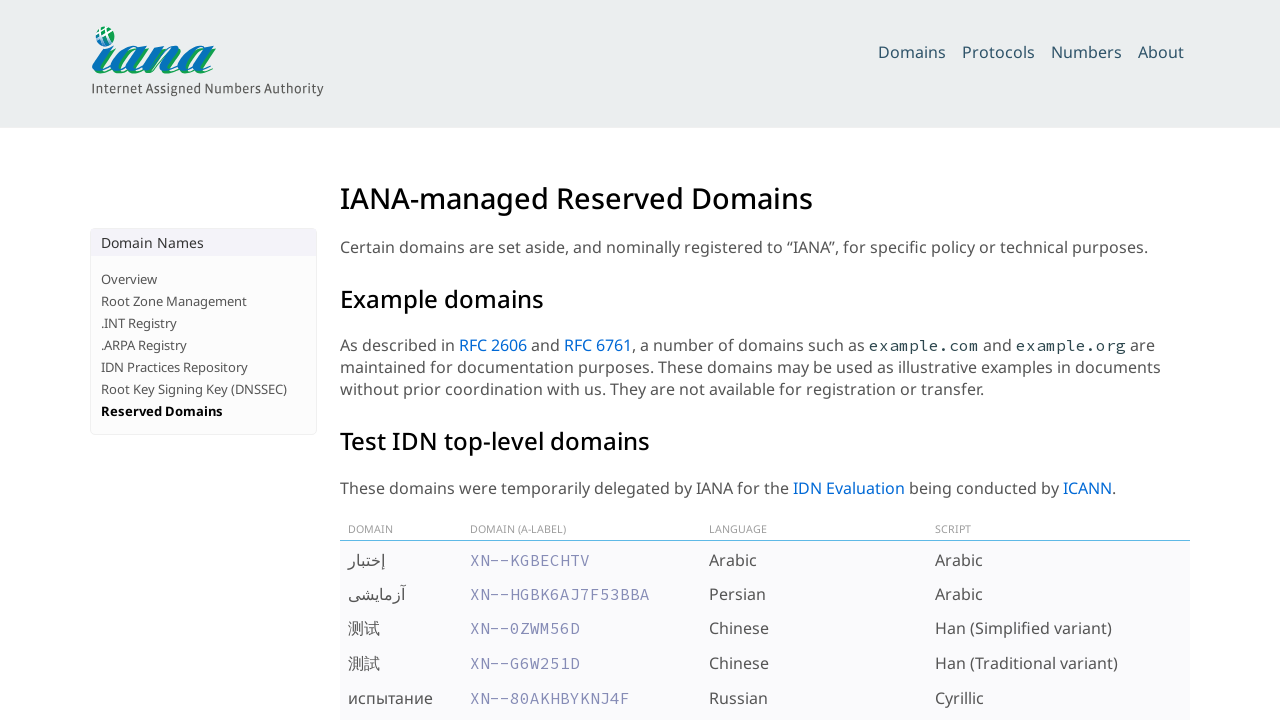

ARPA table cell loaded successfully
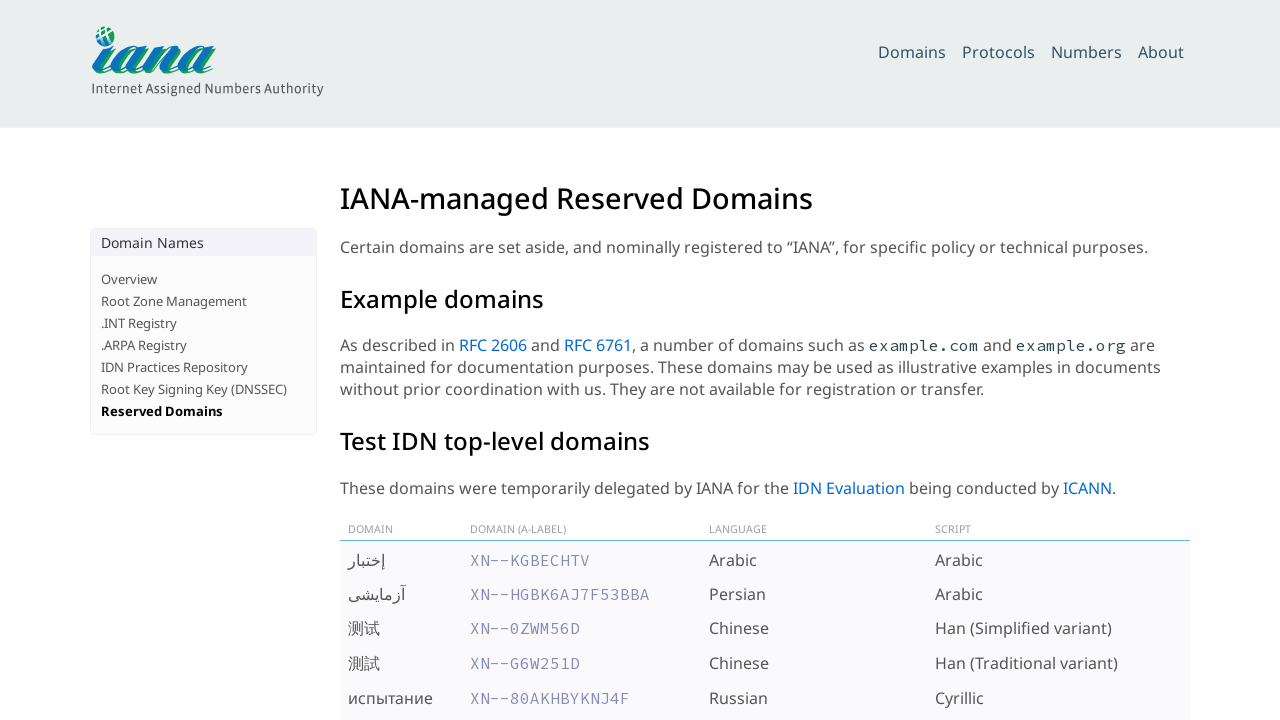

Clicked on RFC 2606 link at (493, 345) on text=RFC 2606
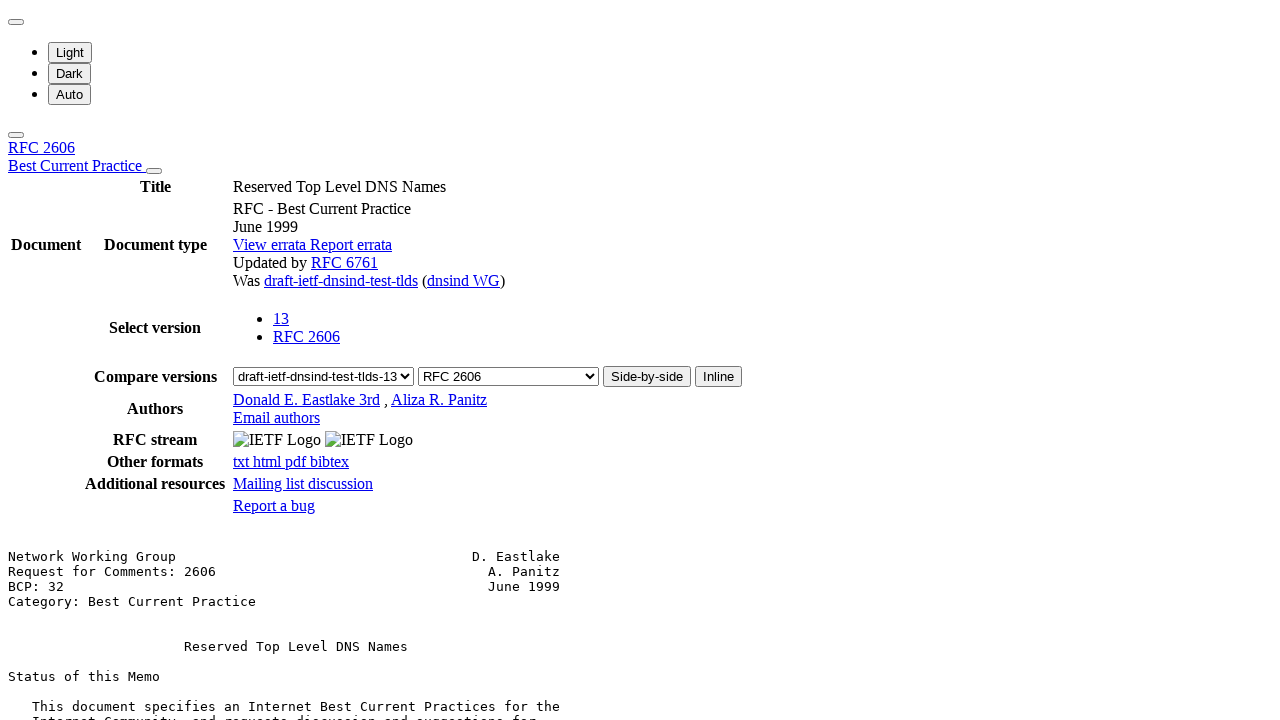

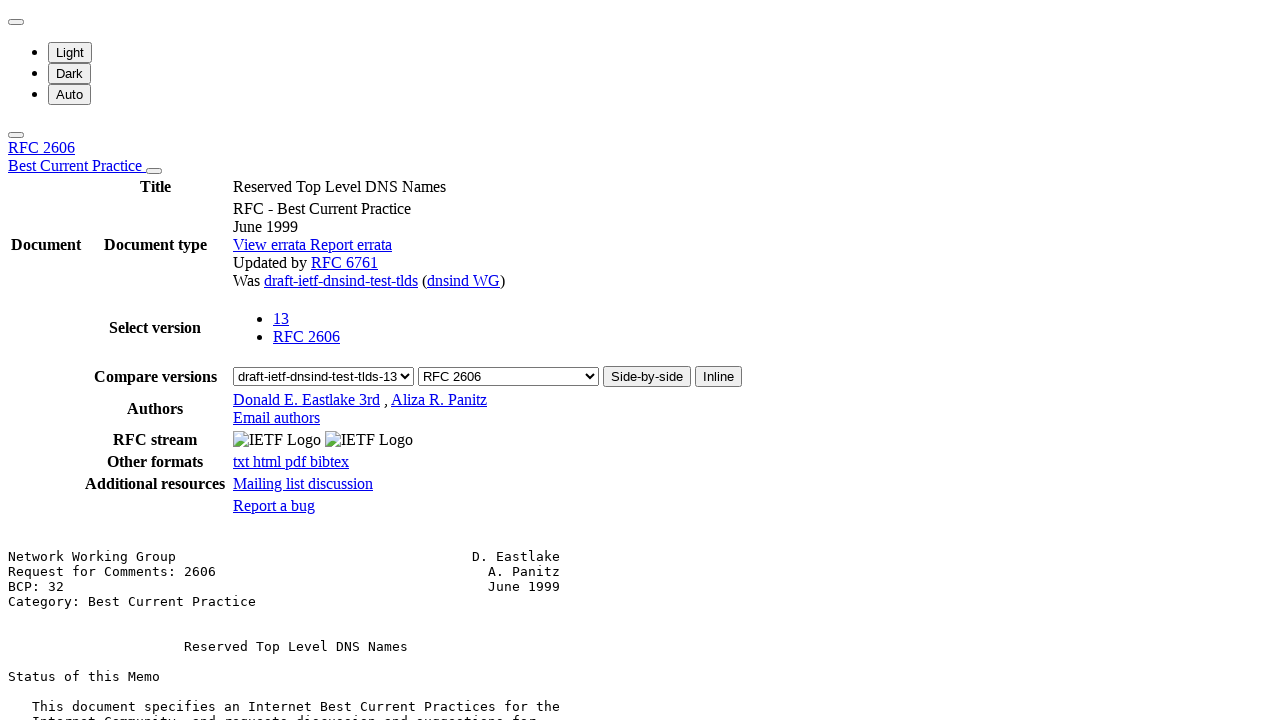